Tests searching for 'ca' and adding the second product (Carrot) to cart by clicking ADD TO CART button

Starting URL: https://rahulshettyacademy.com/seleniumPractise/#/

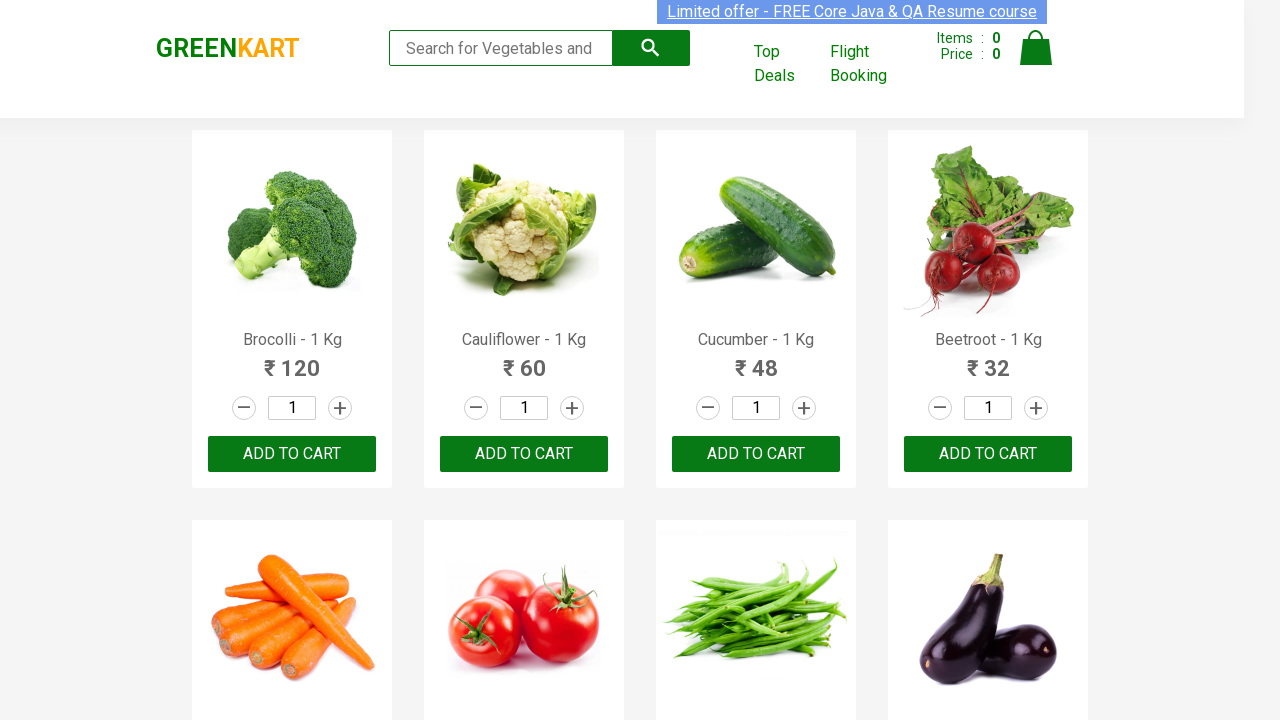

Filled search field with 'ca' on .search-keyword
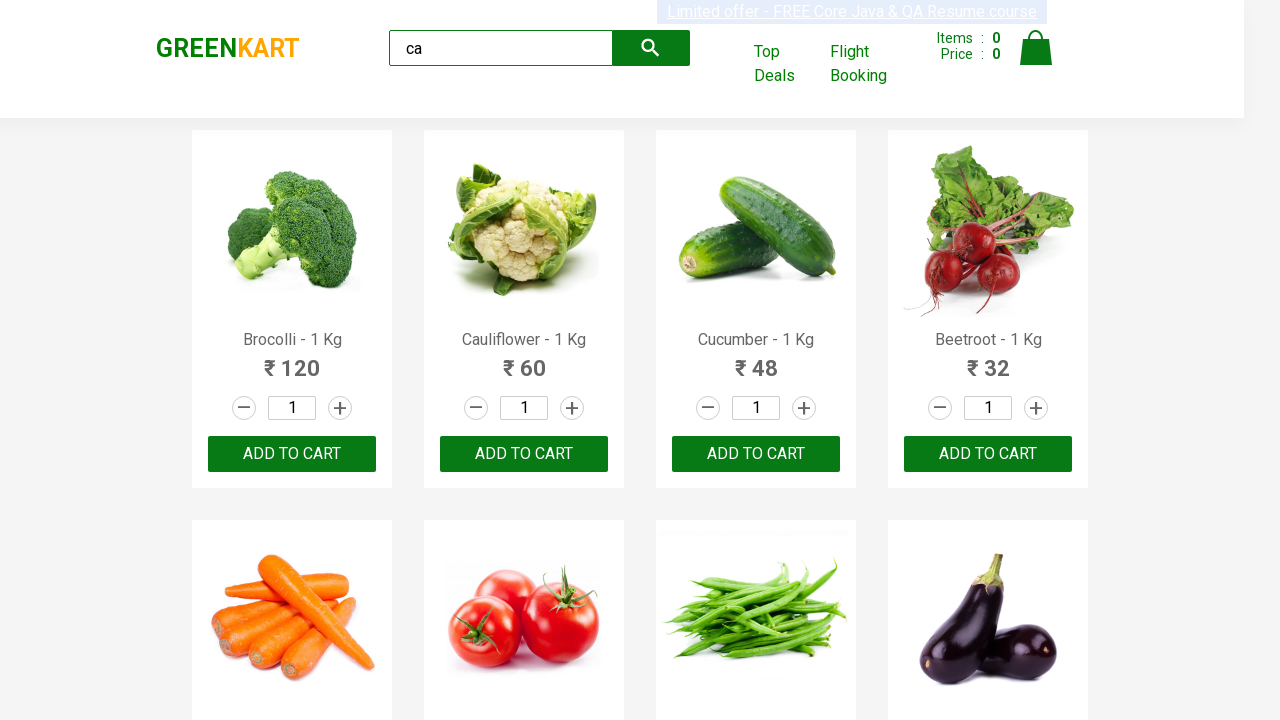

Search results loaded and products are visible
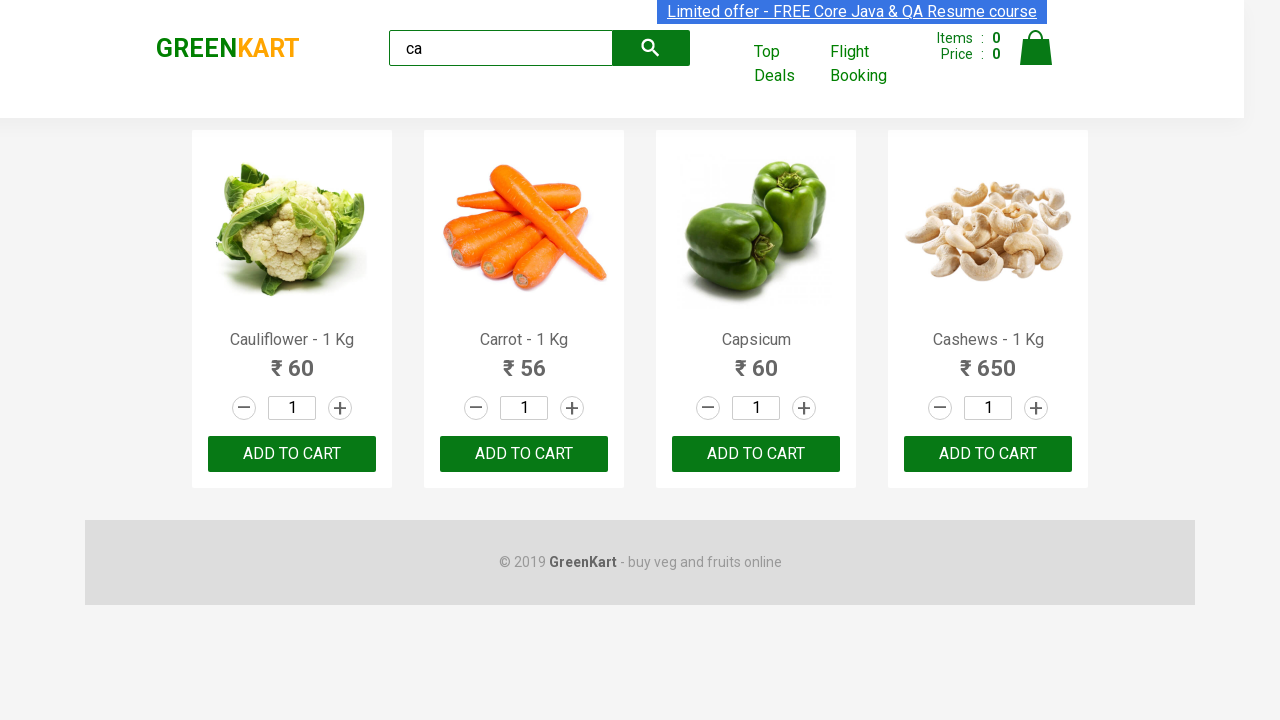

Clicked ADD TO CART button on second product (Carrot) at (524, 454) on .products .product >> nth=1 >> button:has-text("ADD TO CART")
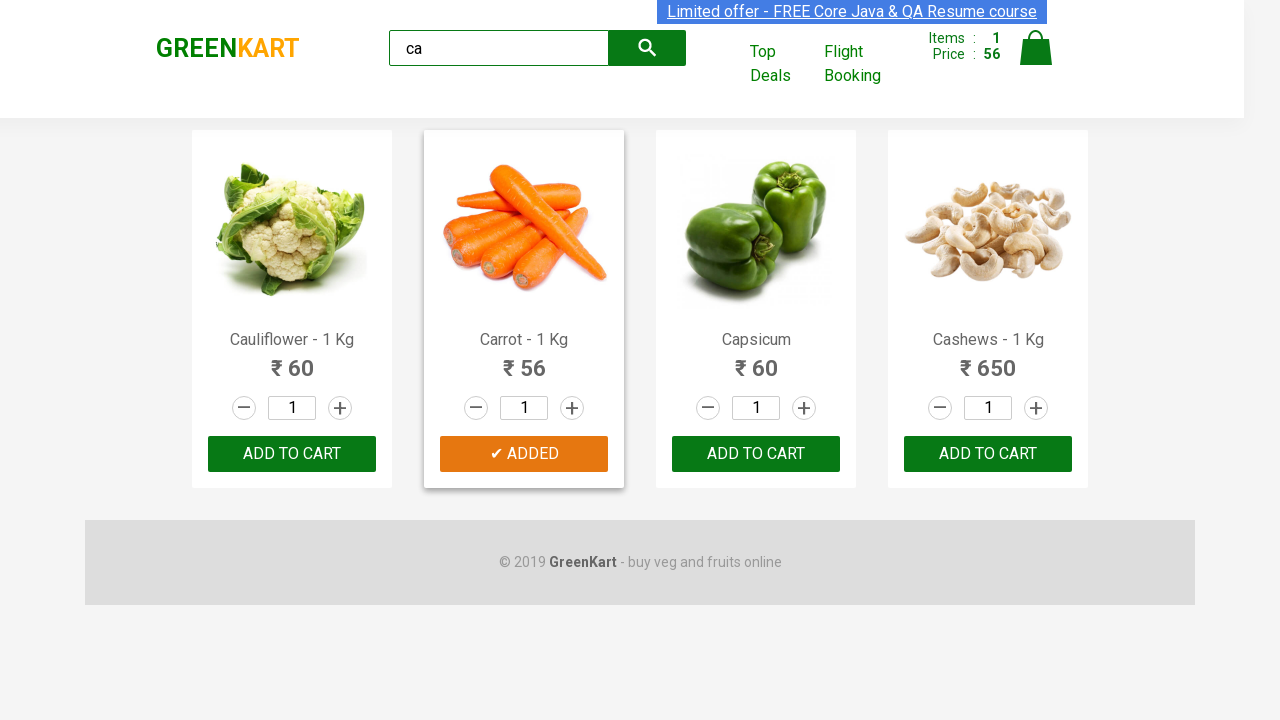

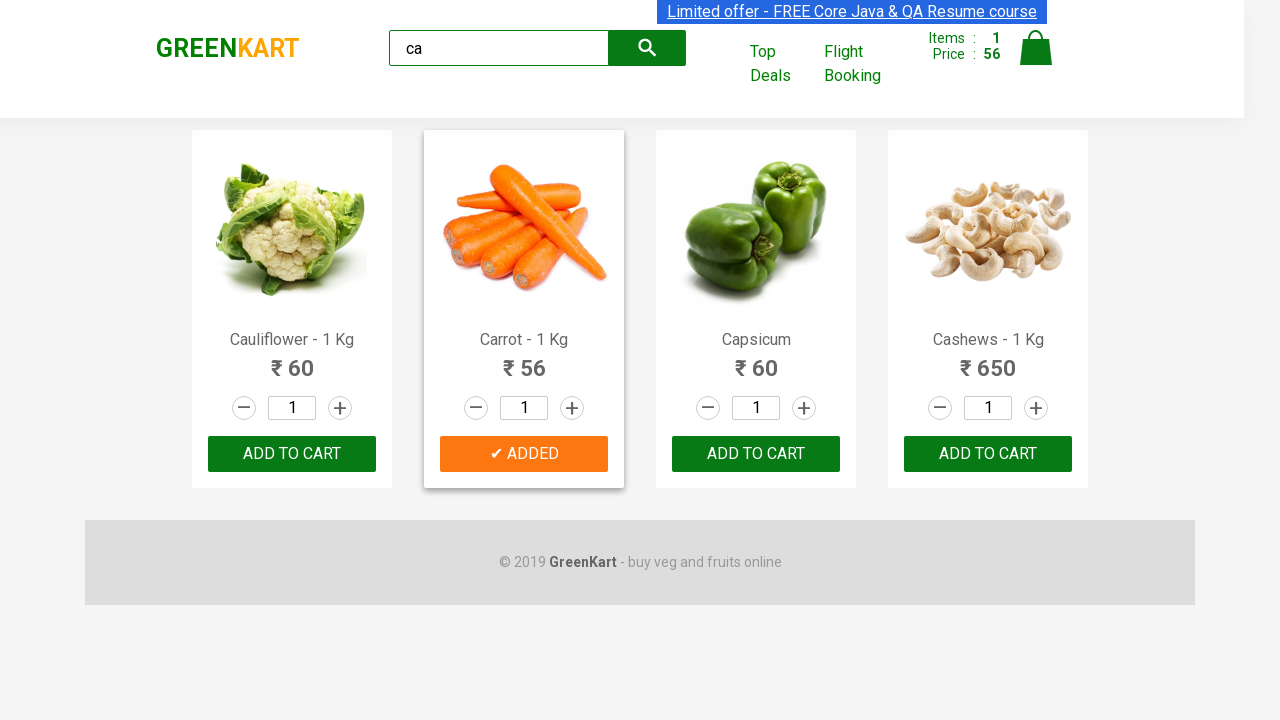